Tests hide and show functionality of a text box by entering text, hiding the textbox, and then showing it again

Starting URL: https://codenboxautomationlab.com/practice/

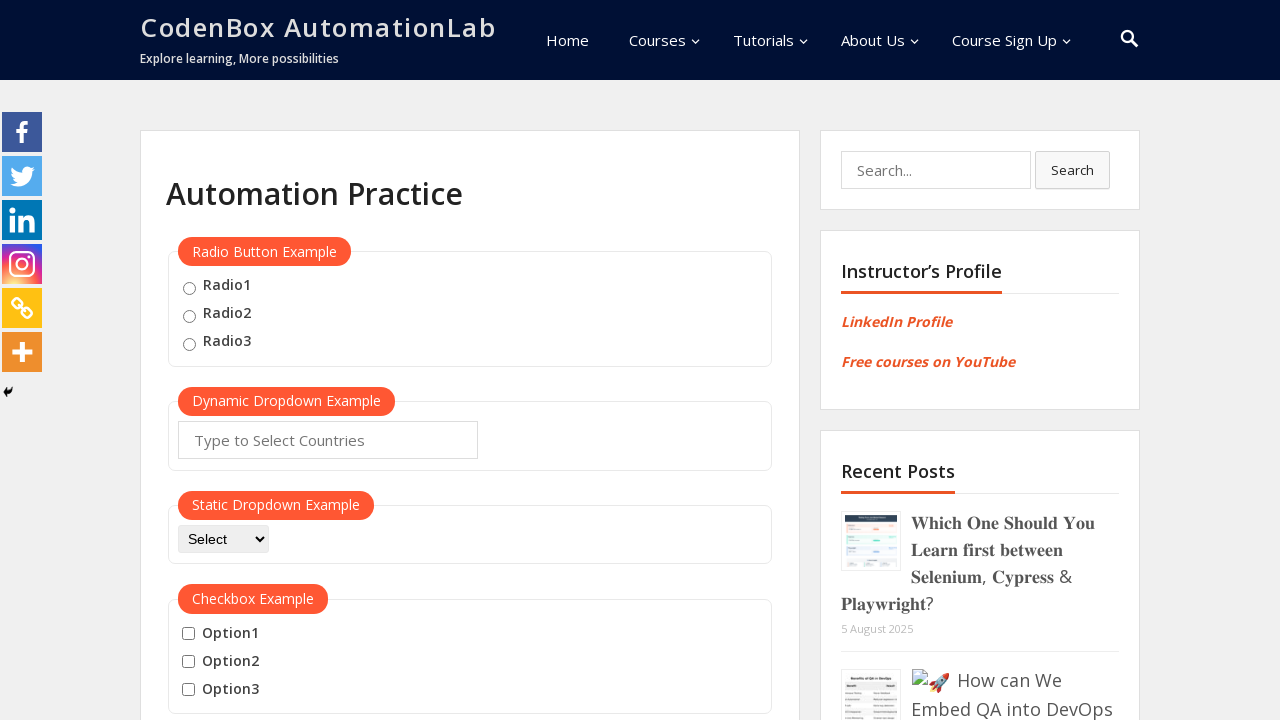

Entered 'Hello' text in the text box on #displayed-text
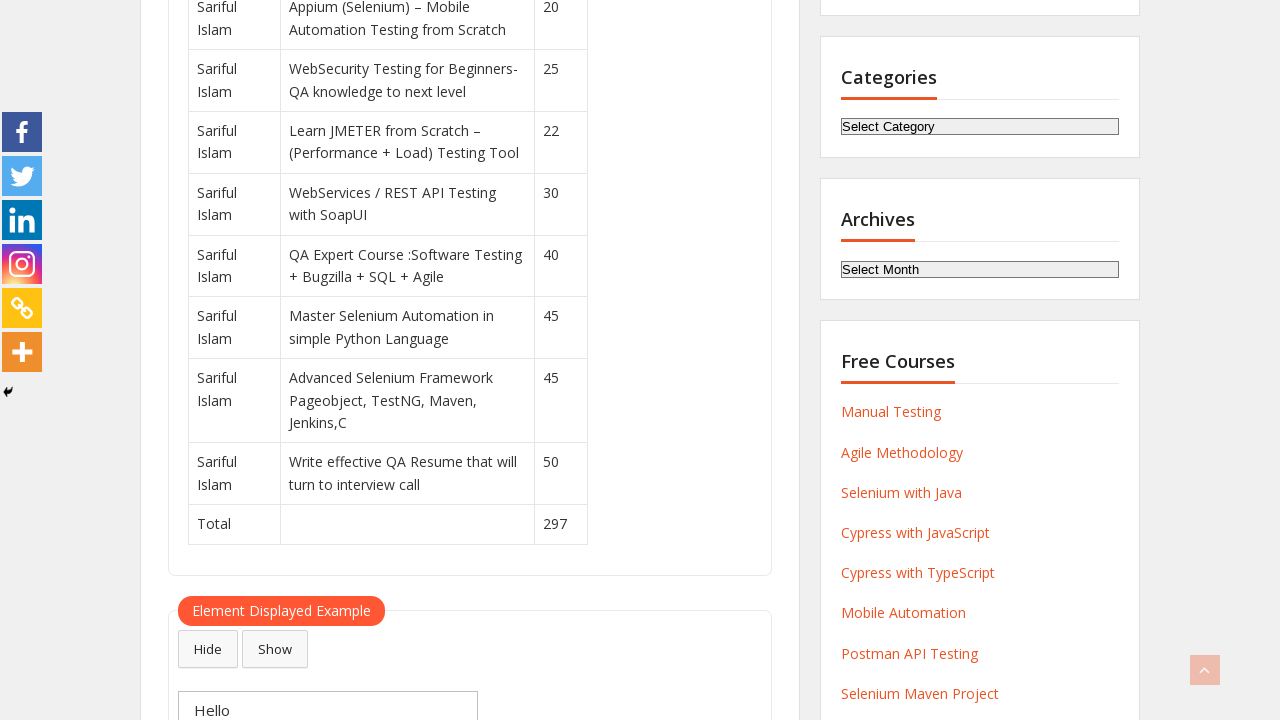

Clicked hide button to hide the text box at (208, 649) on #hide-textbox
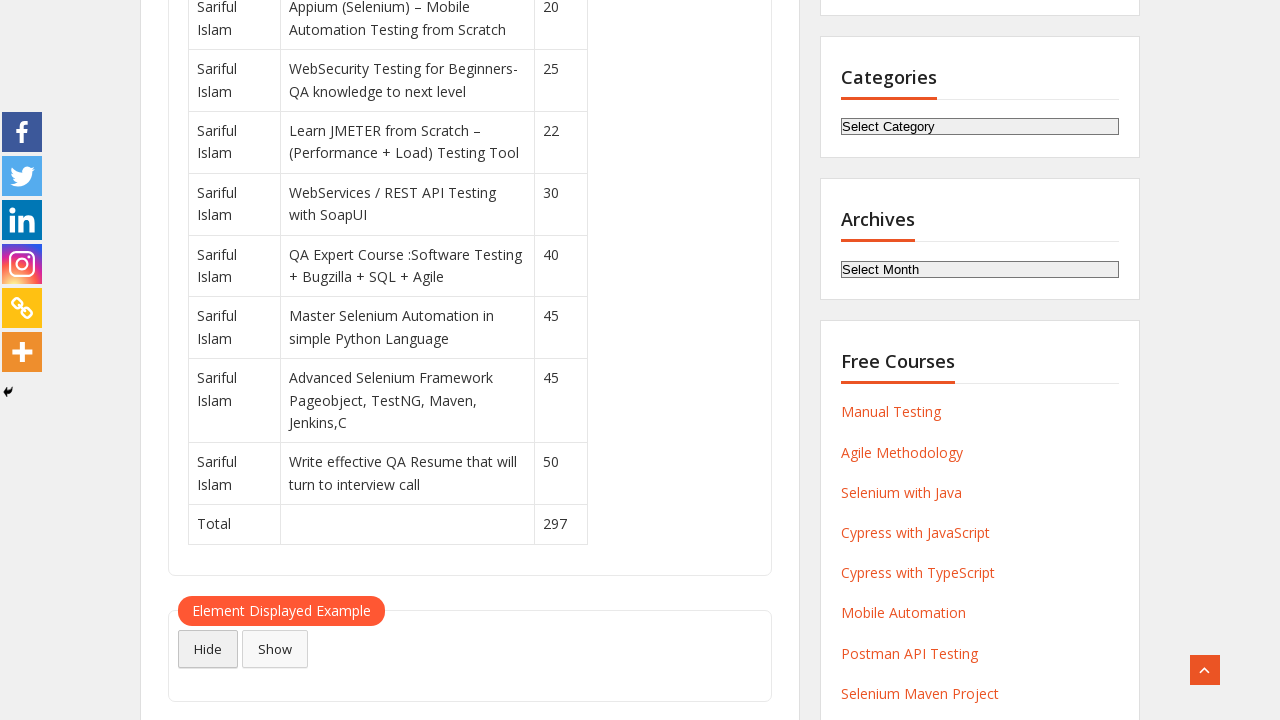

Waited 1 second for hide animation to complete
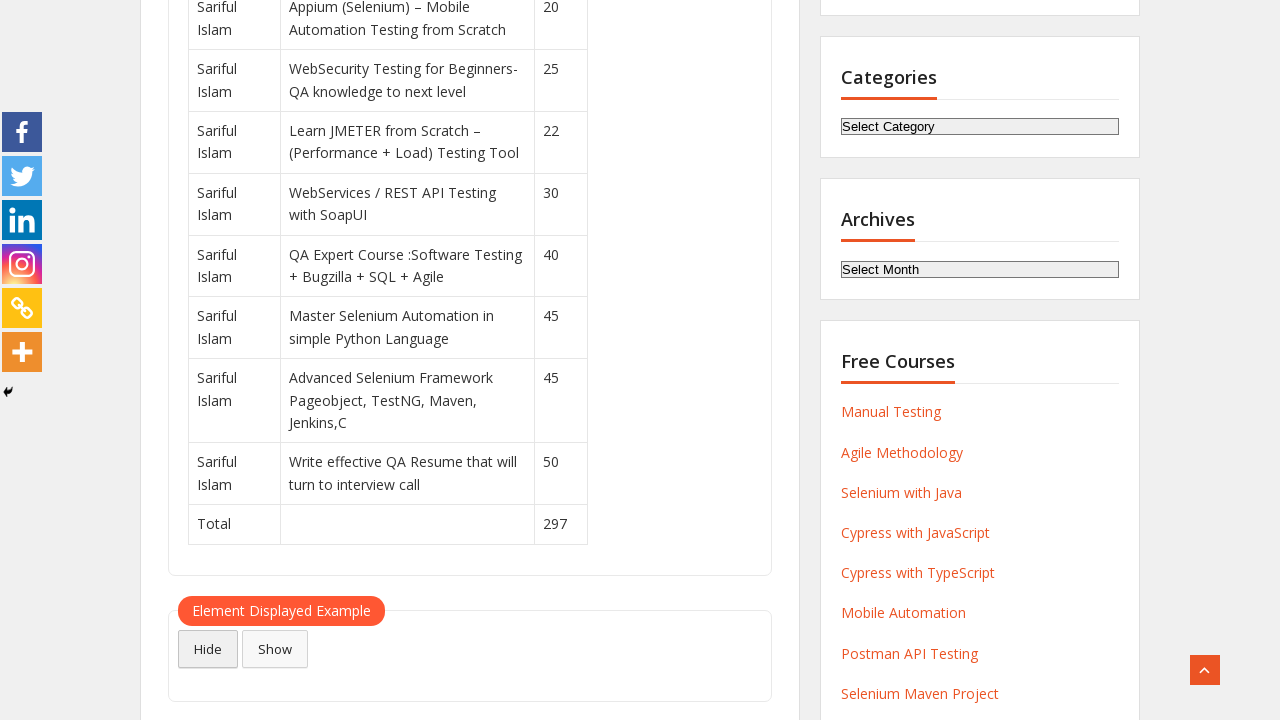

Verified text box is hidden
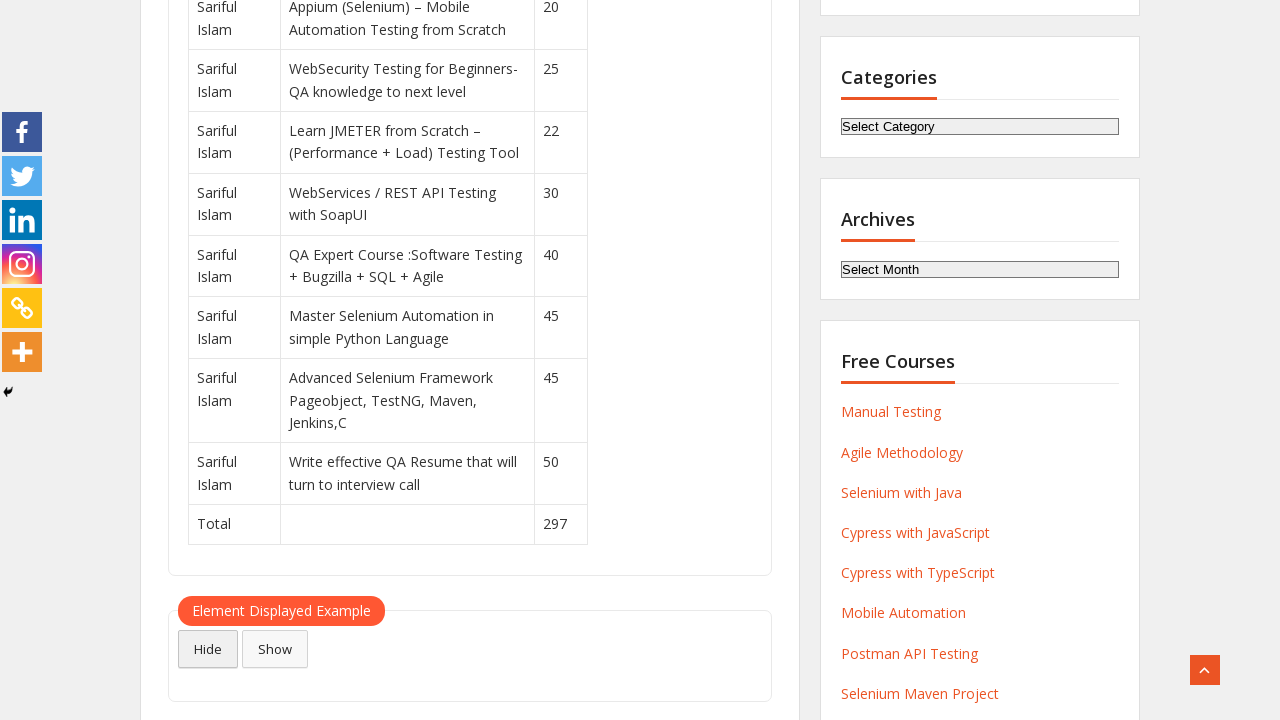

Clicked show button to reveal the text box at (275, 649) on #show-textbox
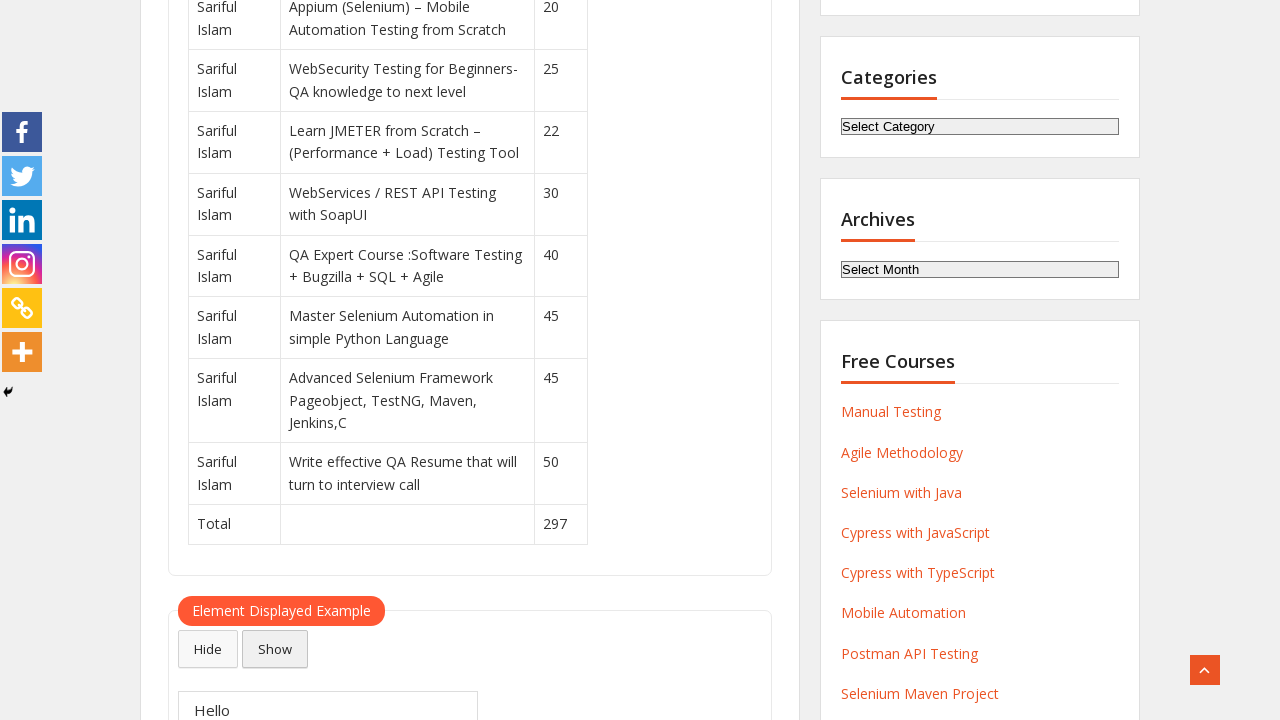

Verified text box is visible again with the text 'Hello'
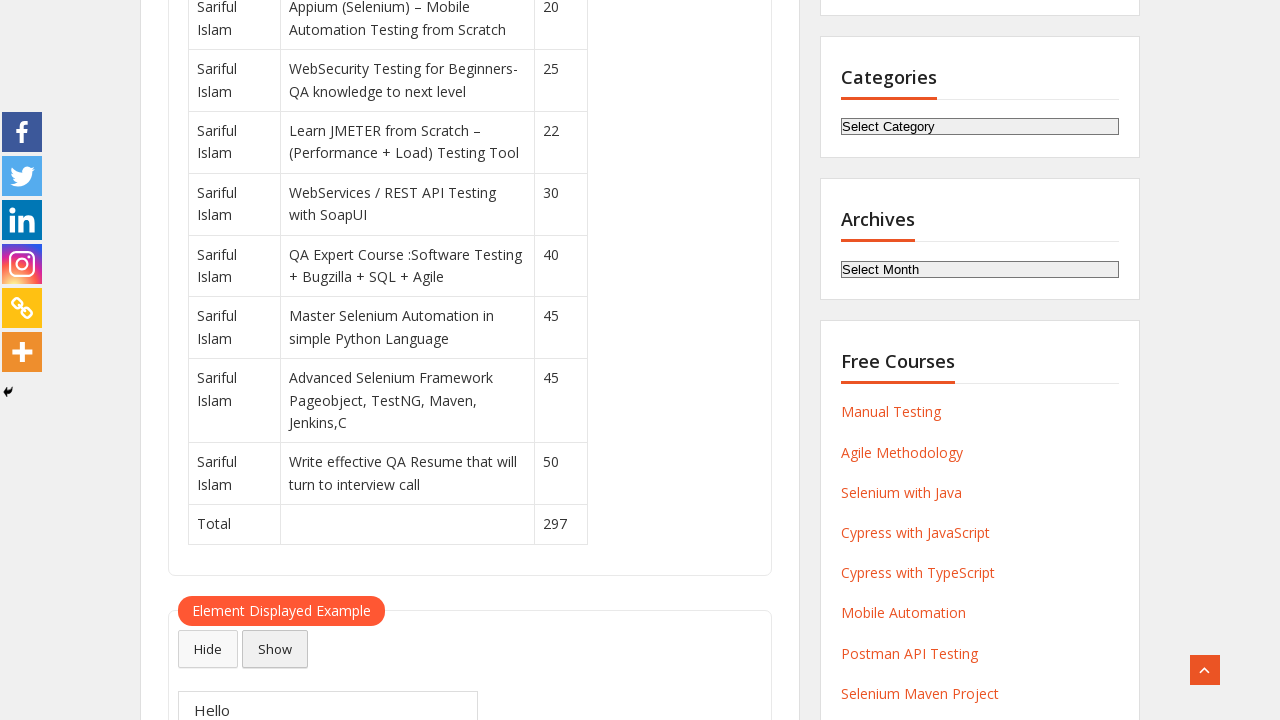

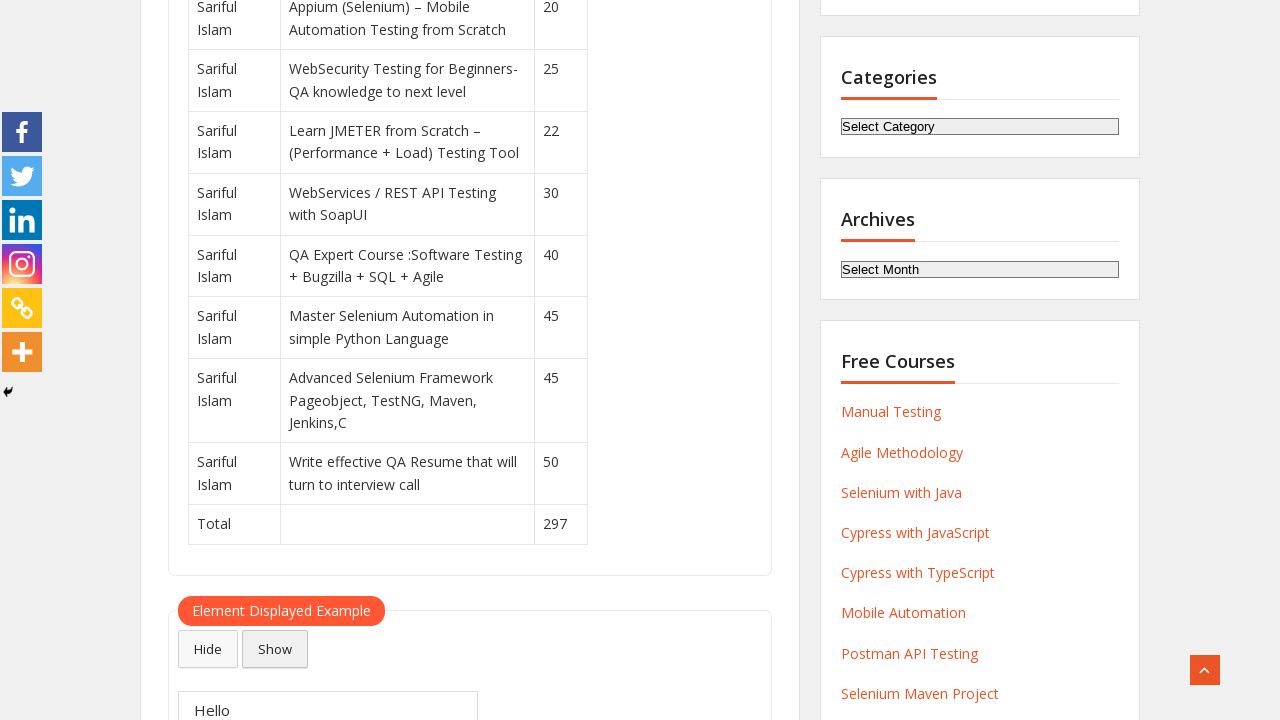